Tests radio button selection by iterating through radio buttons with name "choice" and clicking the one labeled "YAHOO"

Starting URL: http://www.echoecho.com/tooldropdown.htm

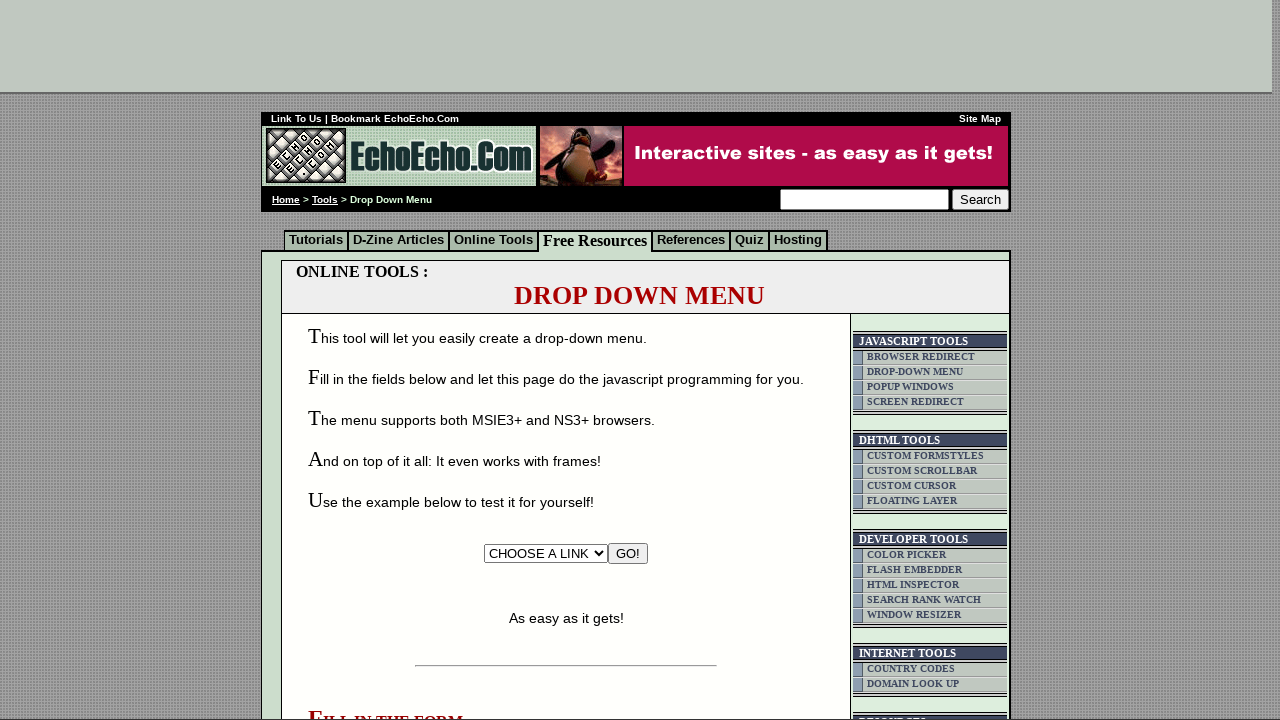

Navigated to radio button test page
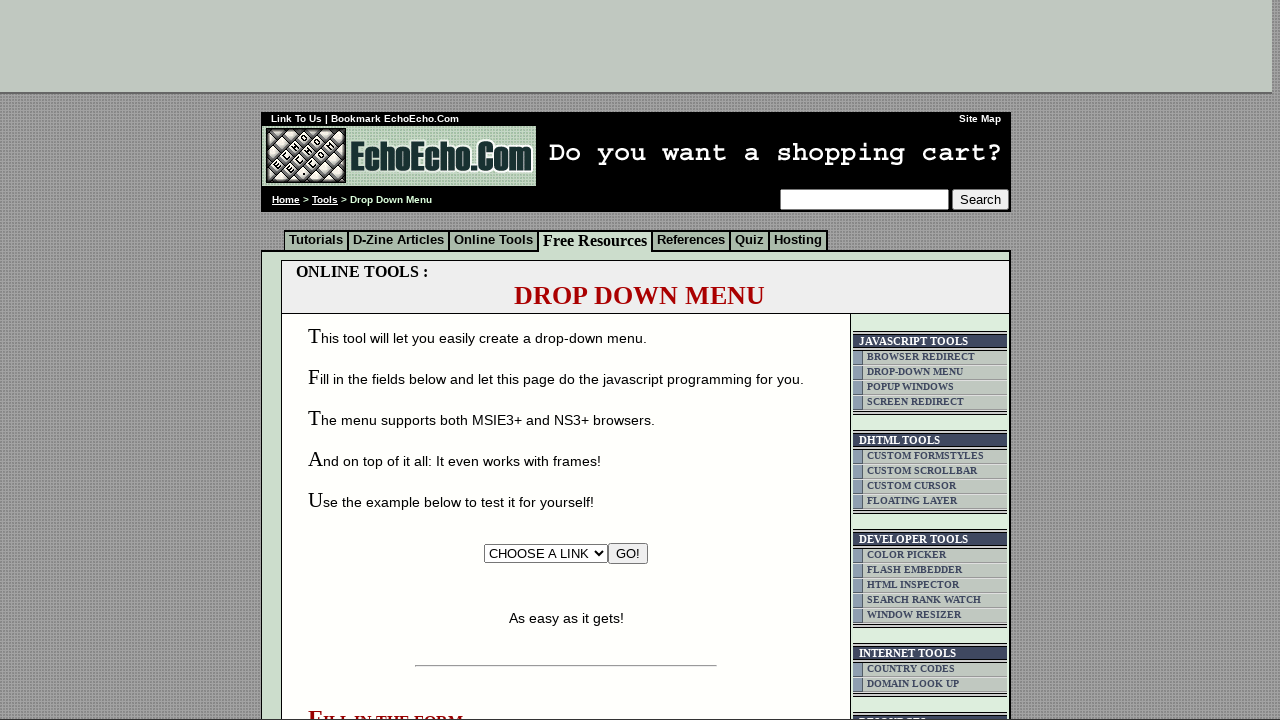

Located all radio buttons with name 'choice'
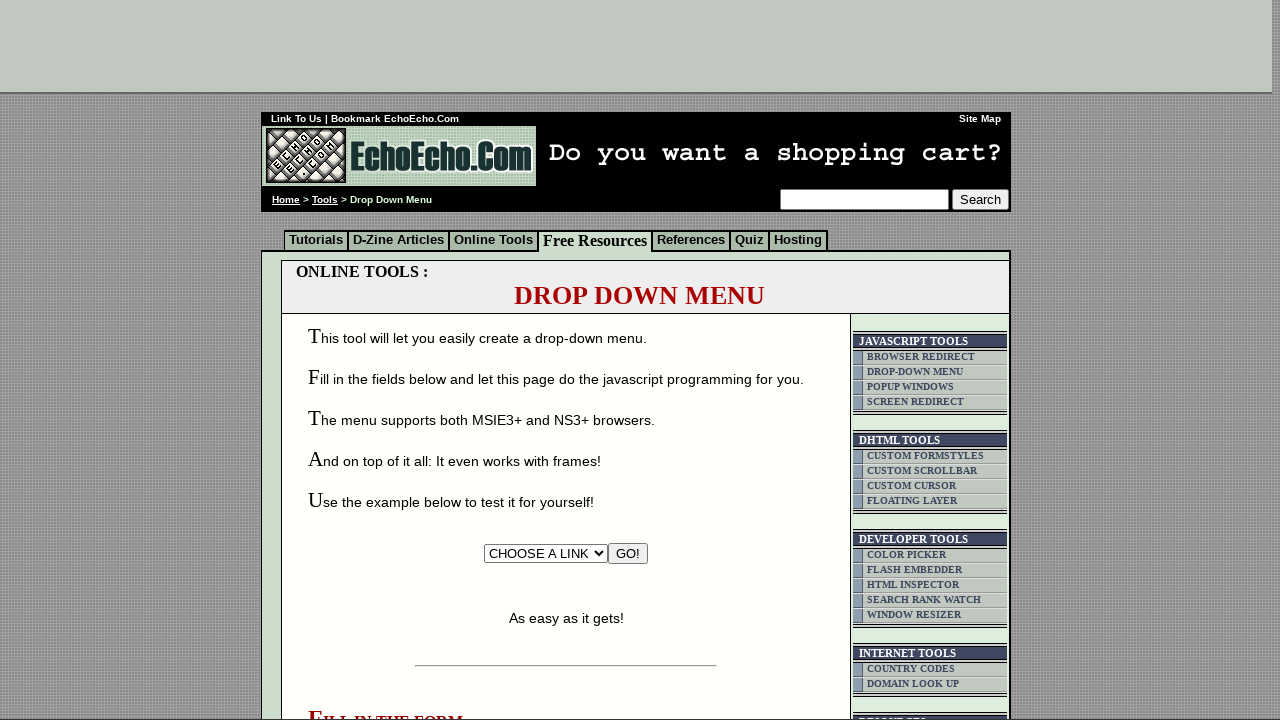

Found 0 radio buttons
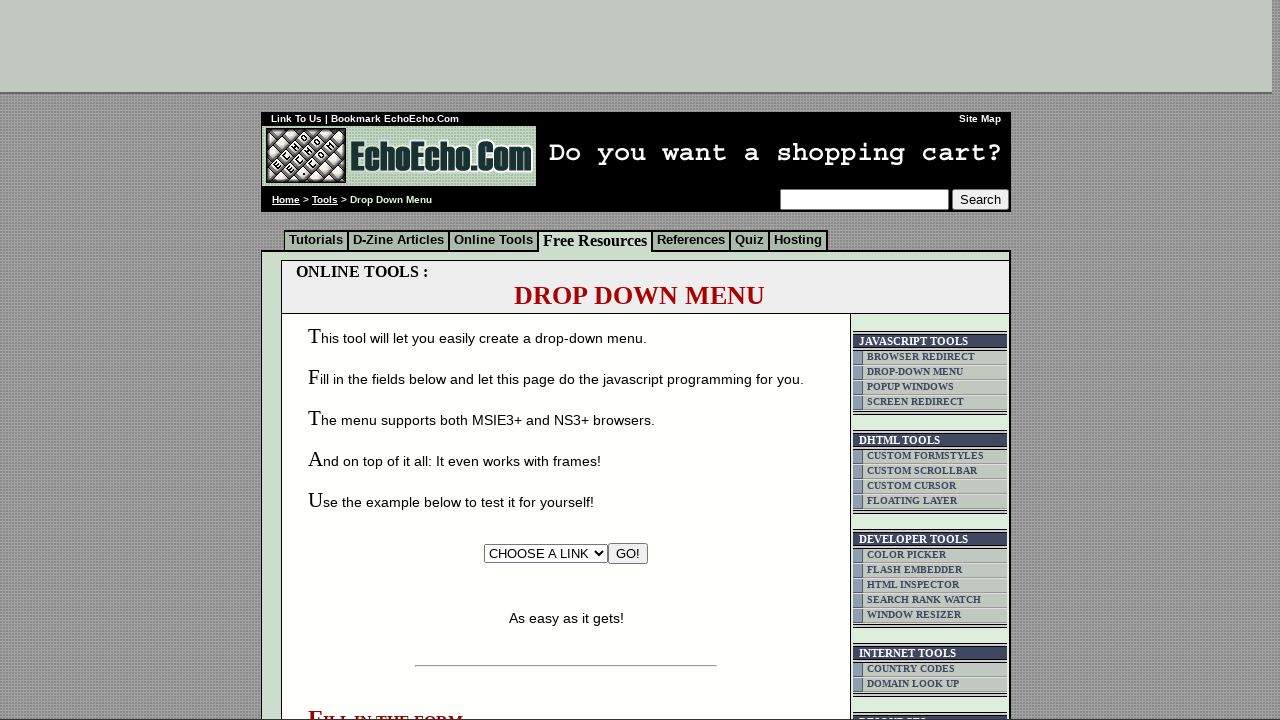

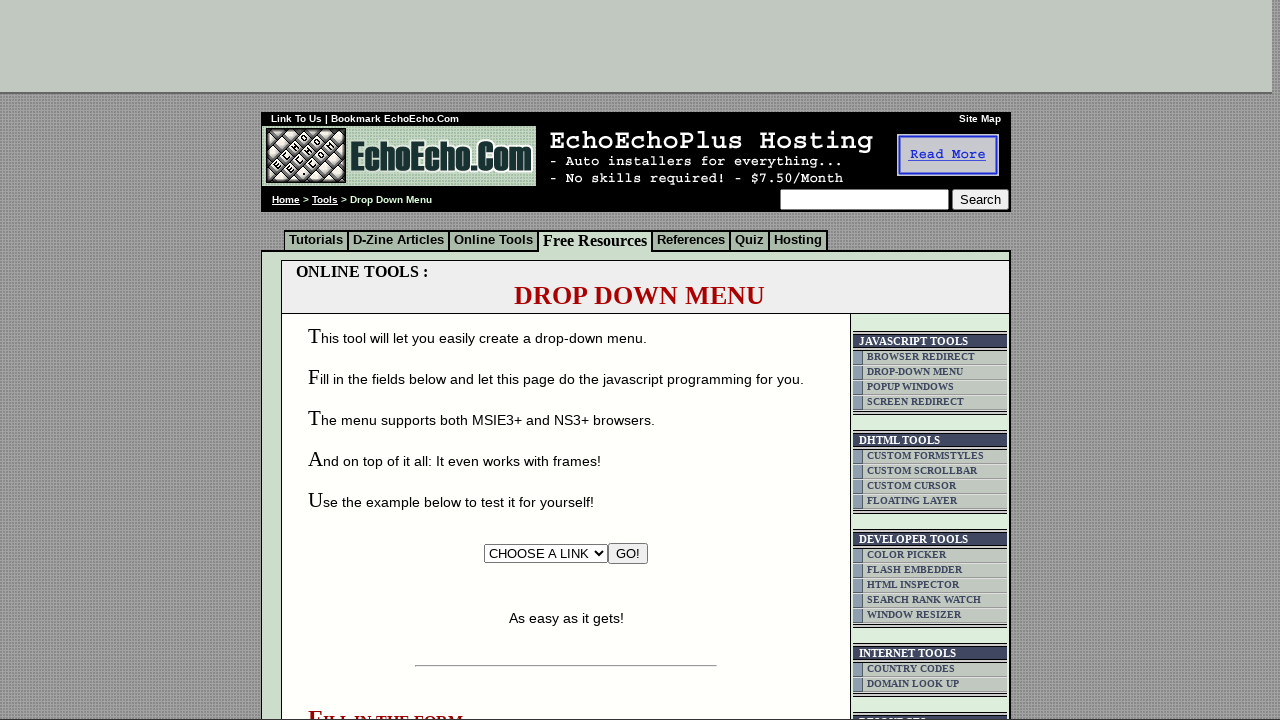